Tests email confirmation validation by entering mismatched email addresses

Starting URL: https://alada.vn/tai-khoan/dang-ky.html

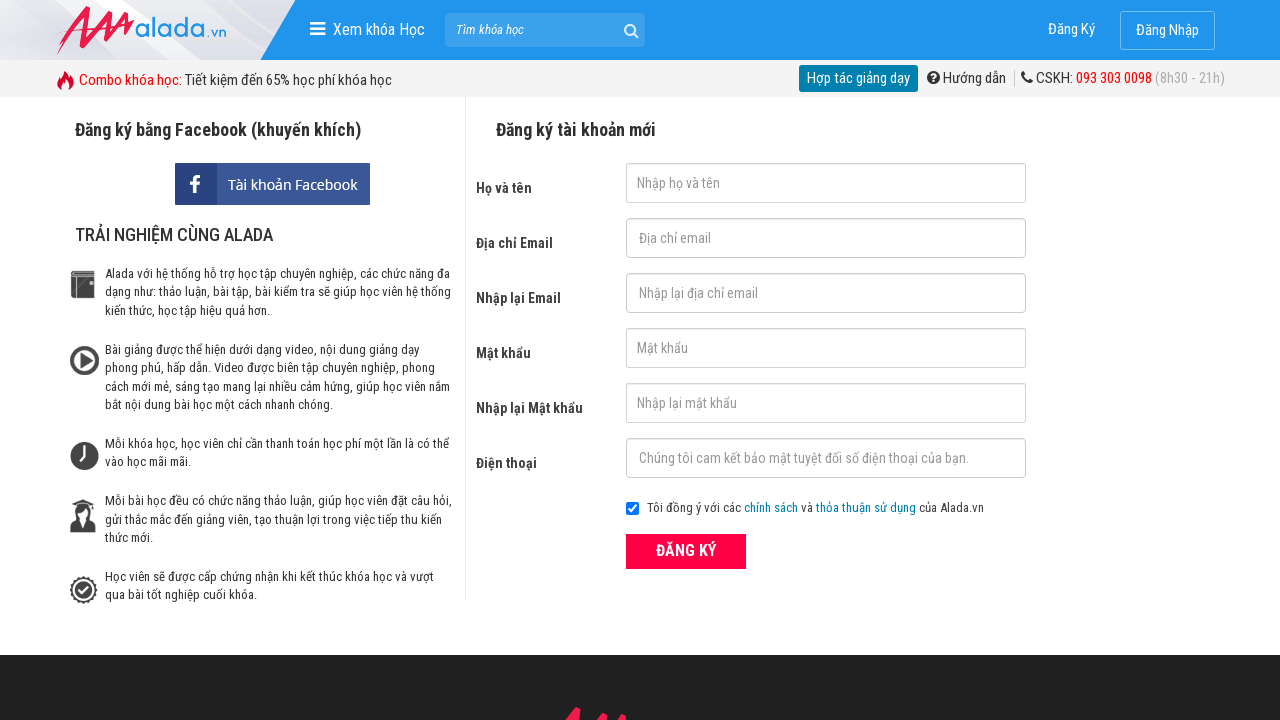

Filled first name field with 'Joe Biden' on #txtFirstname
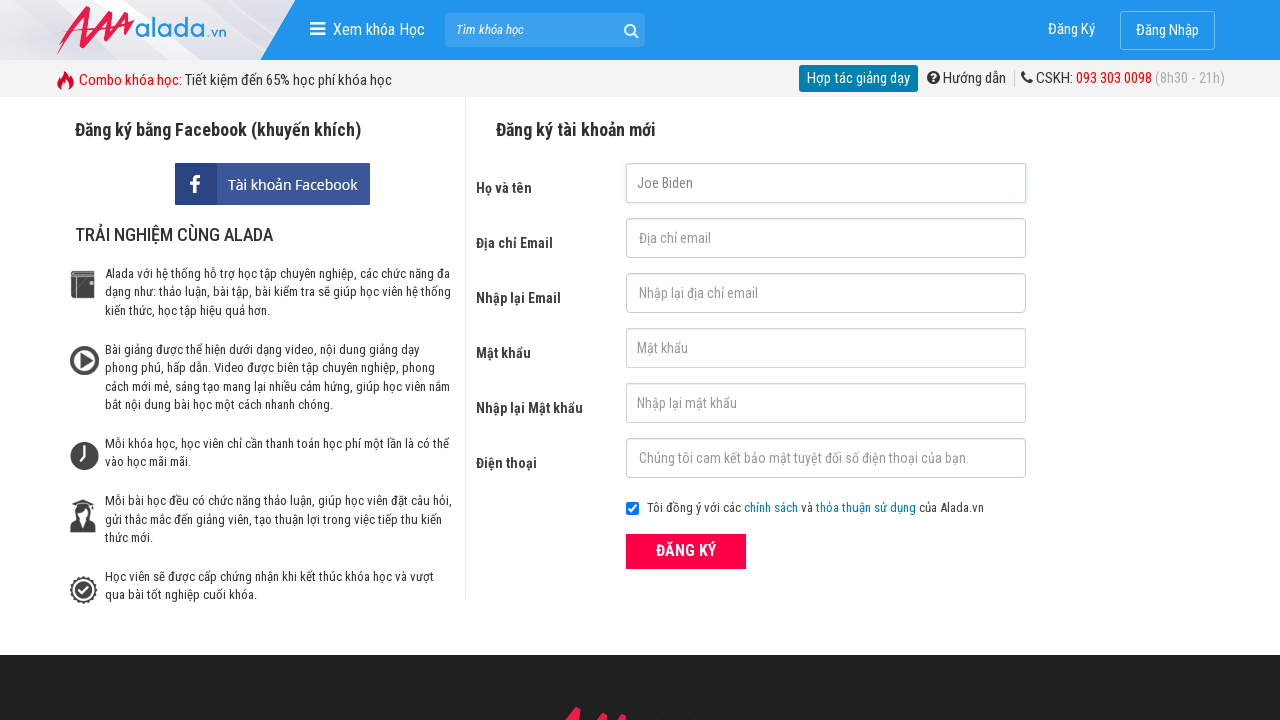

Filled email field with 'john@biden.us' on #txtEmail
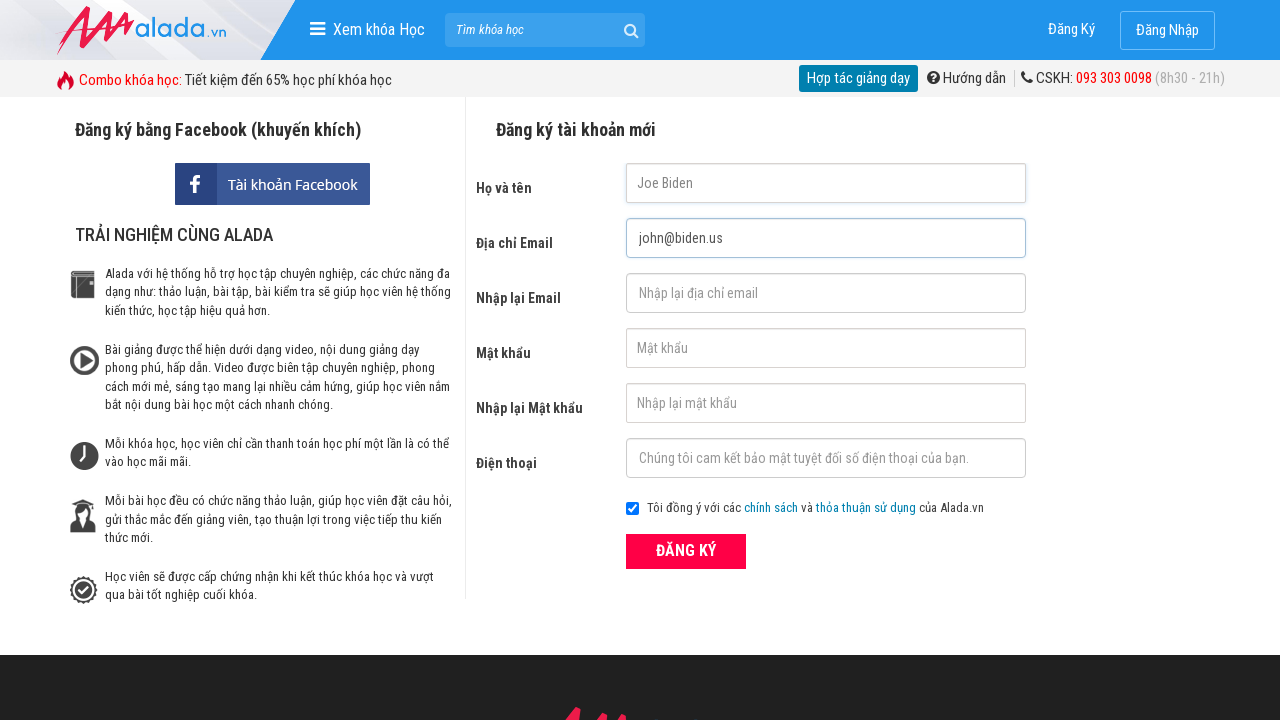

Filled confirm email field with mismatched email 'john@biden.vn' on #txtCEmail
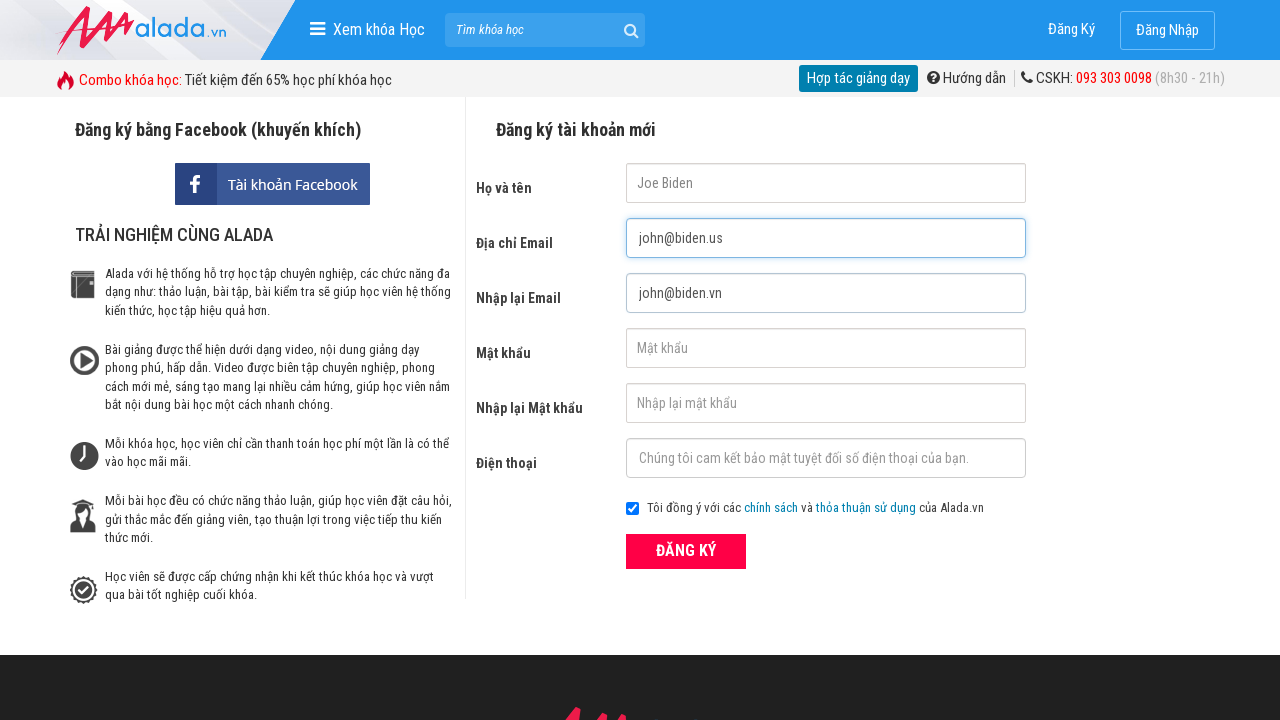

Clicked submit button to register with mismatched emails at (686, 551) on button[type='submit']
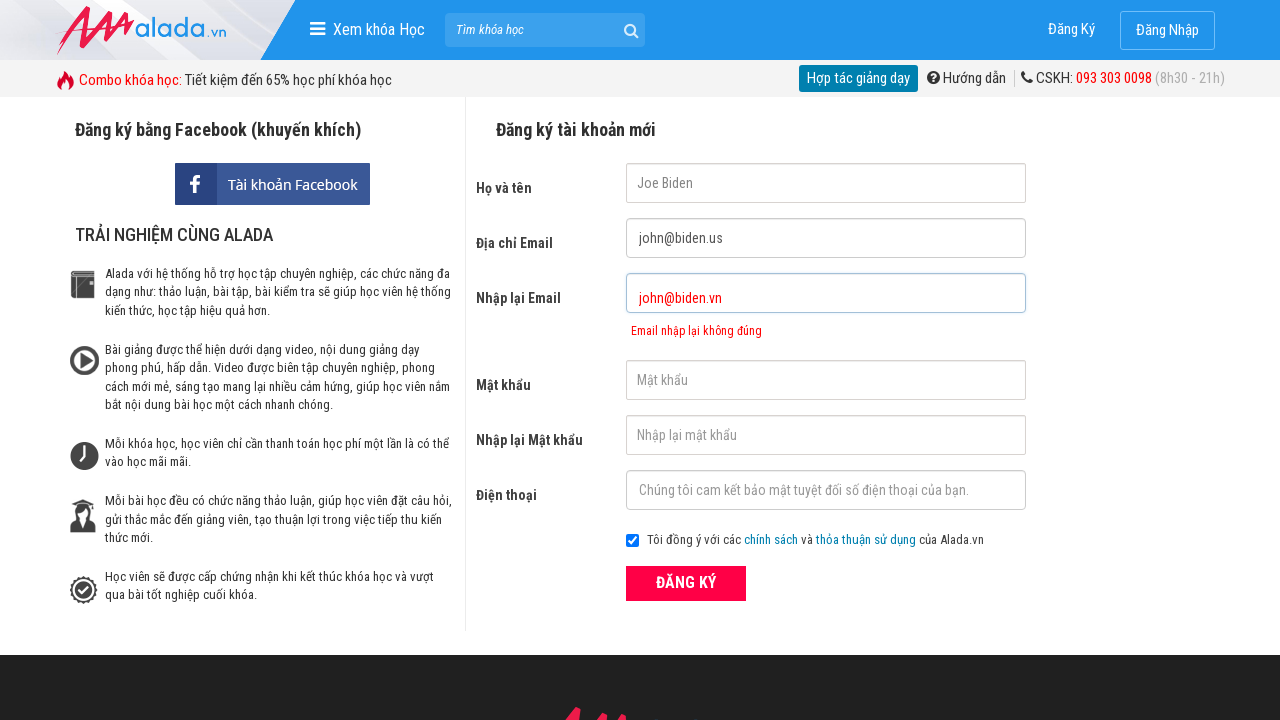

Confirm email validation error appeared
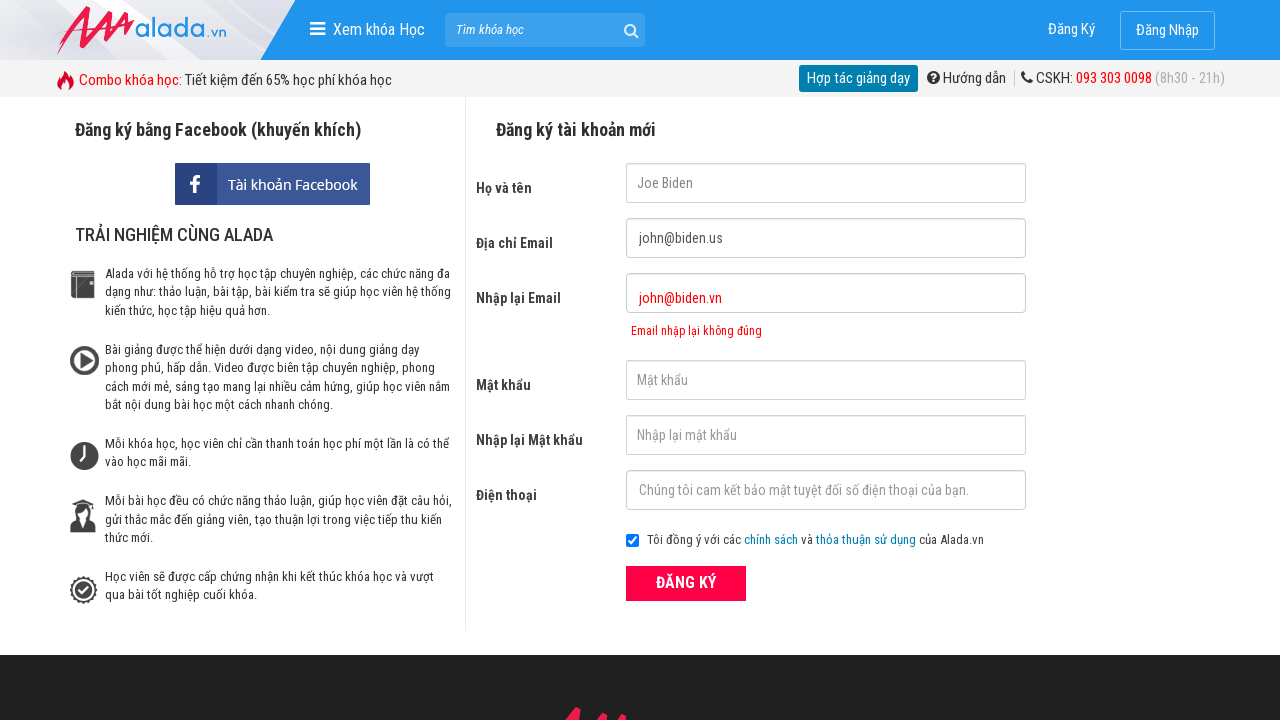

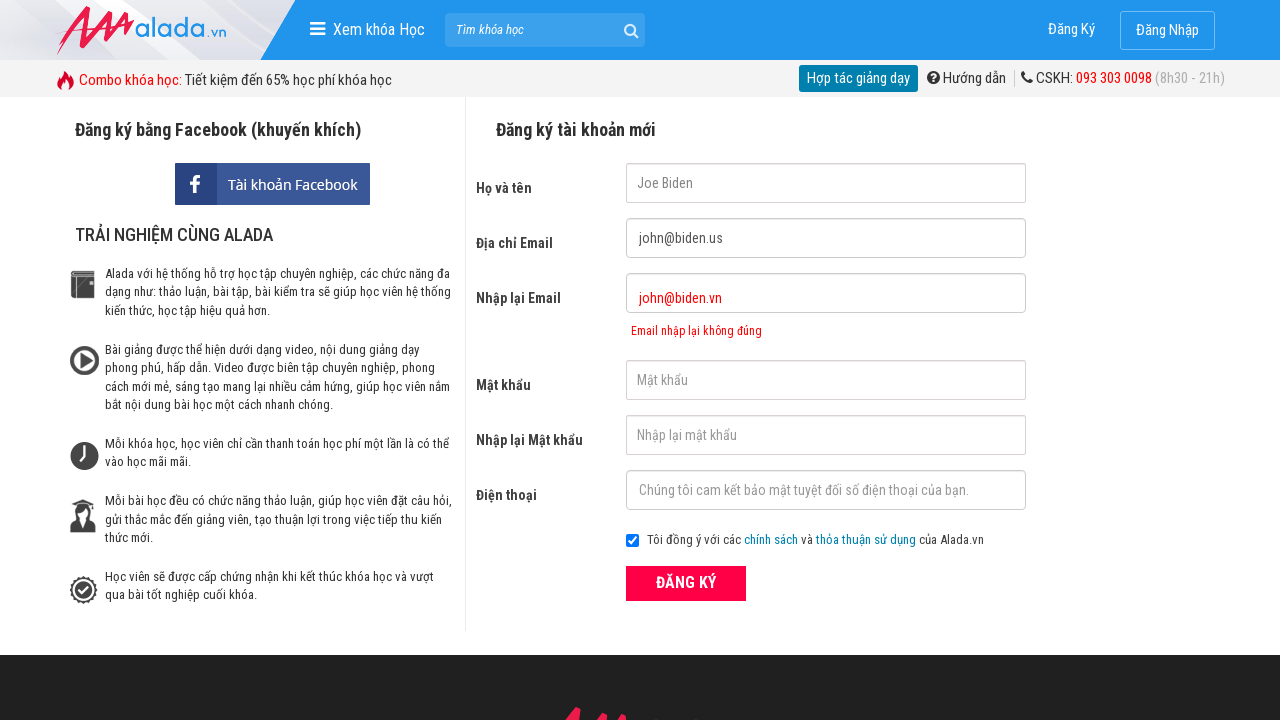